Tests the todo list functionality on the AngularJS homepage by adding a new todo item and verifying it appears in the list

Starting URL: https://angularjs.org

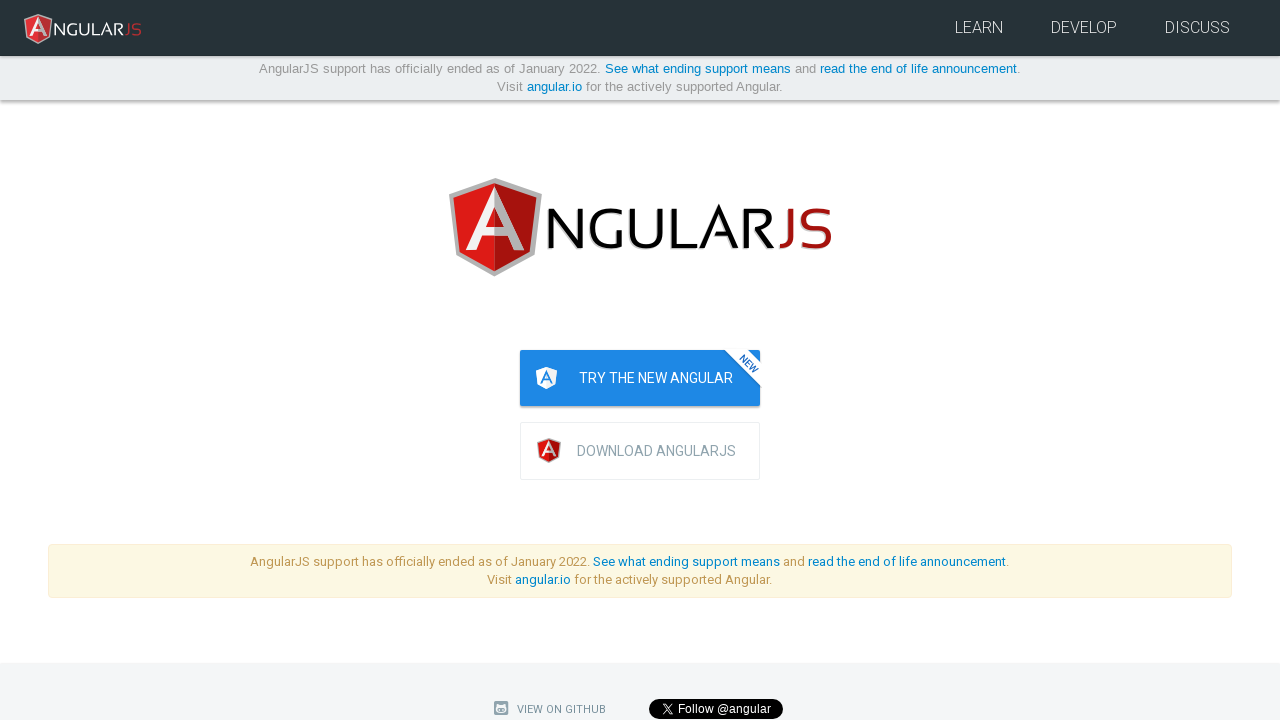

Filled todo input field with 'Writing tests!!' on input[ng-model="todoList.todoText"]
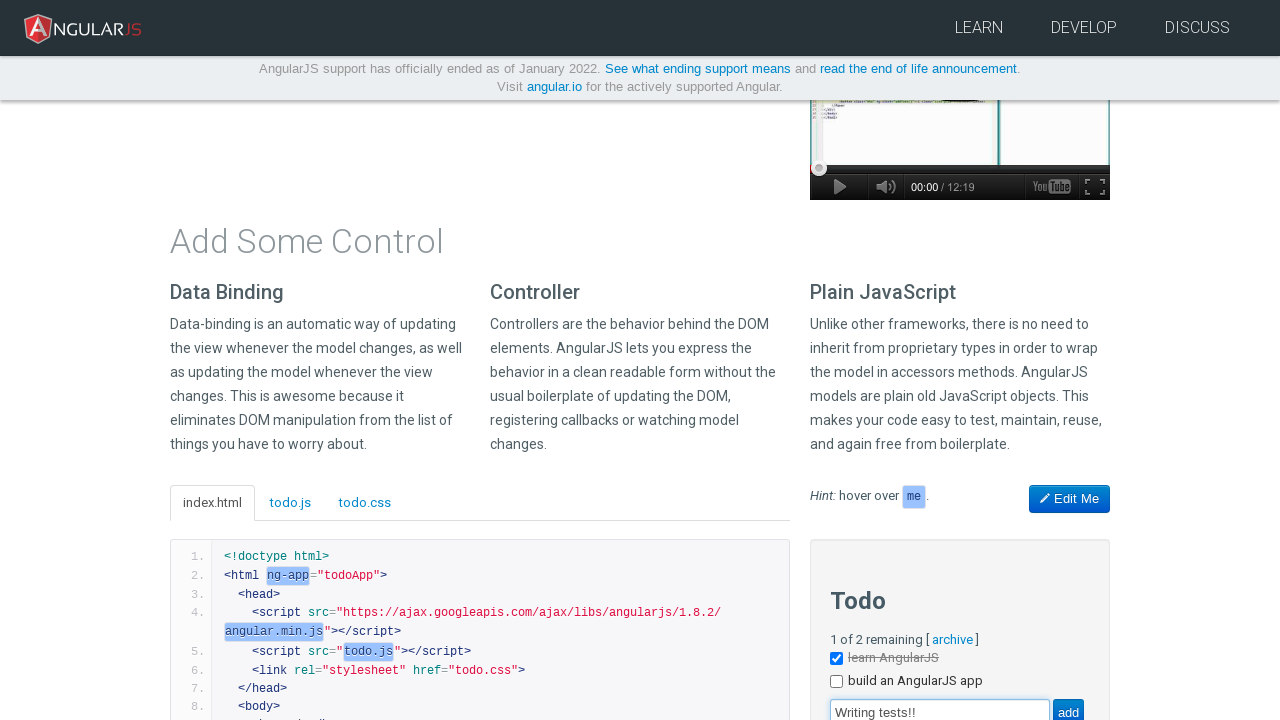

Clicked add button to create new todo at (1068, 706) on [value="add"]
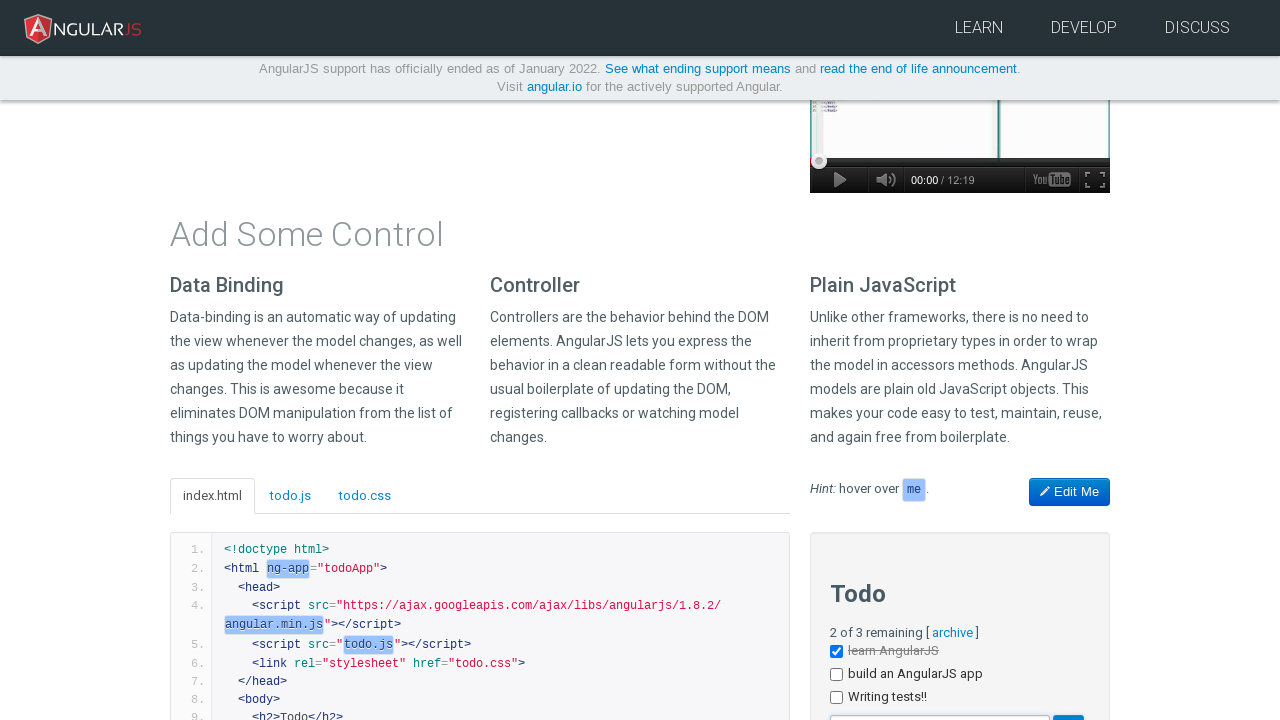

Verified new todo 'Writing tests!!' appears in the list
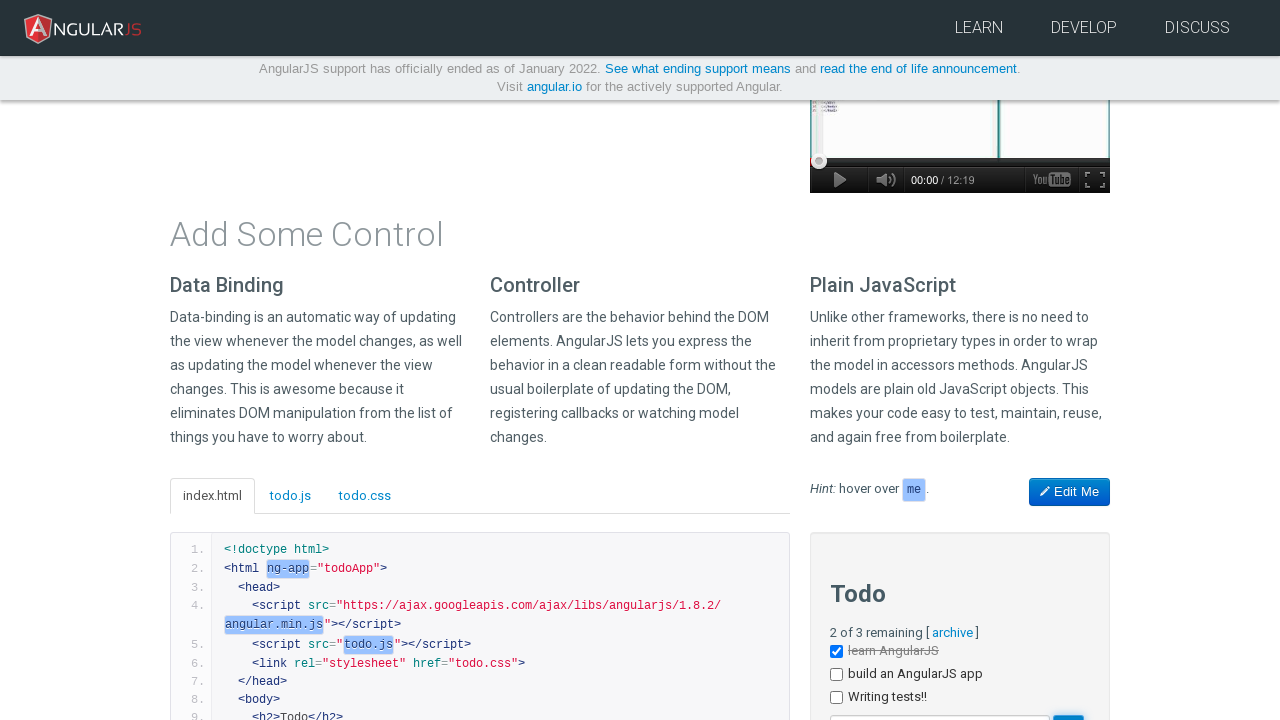

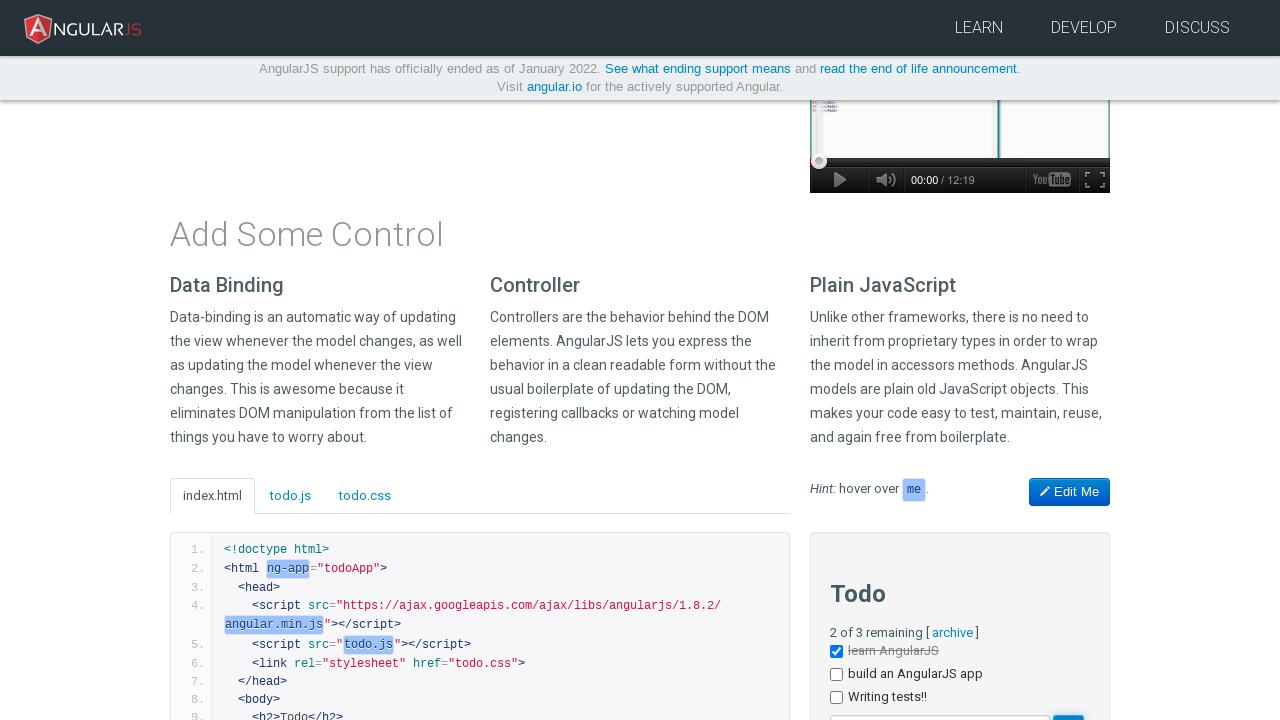